Navigates to OpenWeatherMap widgets constructor page, waits for the weather widget to load, and resizes the browser window to capture the full page content including the widget element.

Starting URL: https://openweathermap.org/widgets-constructor

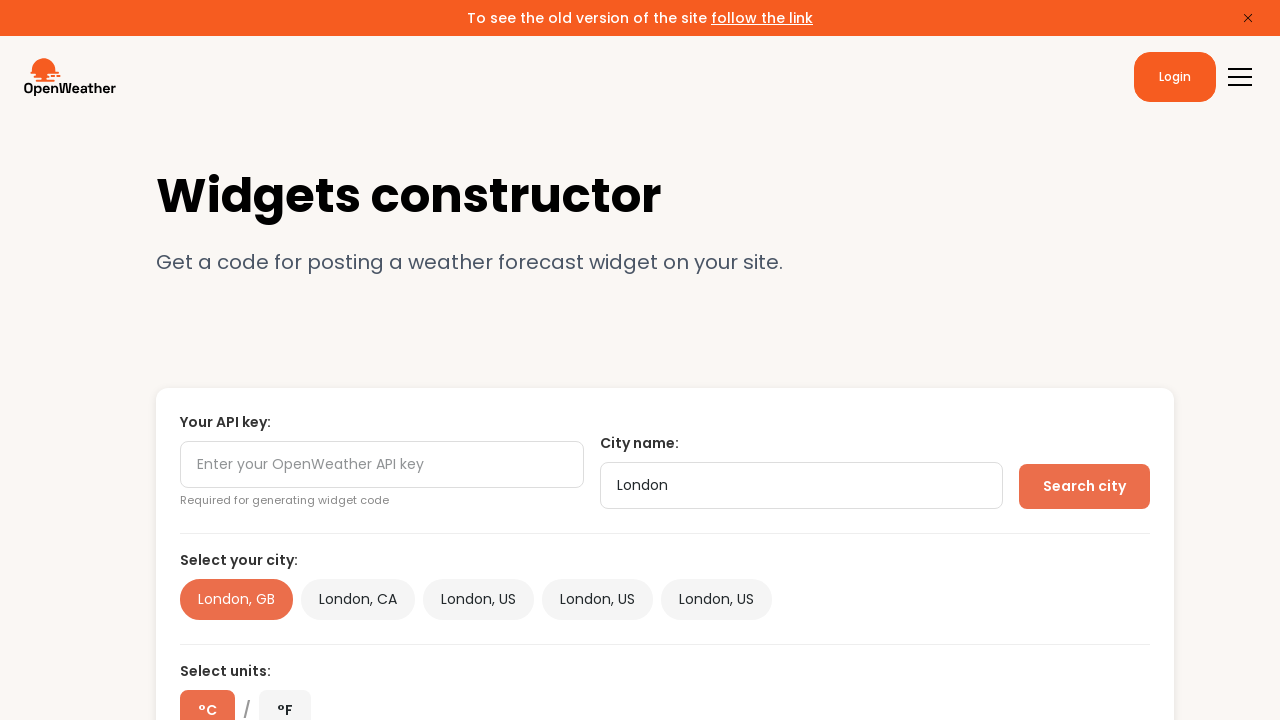

Navigated to OpenWeatherMap widgets constructor page
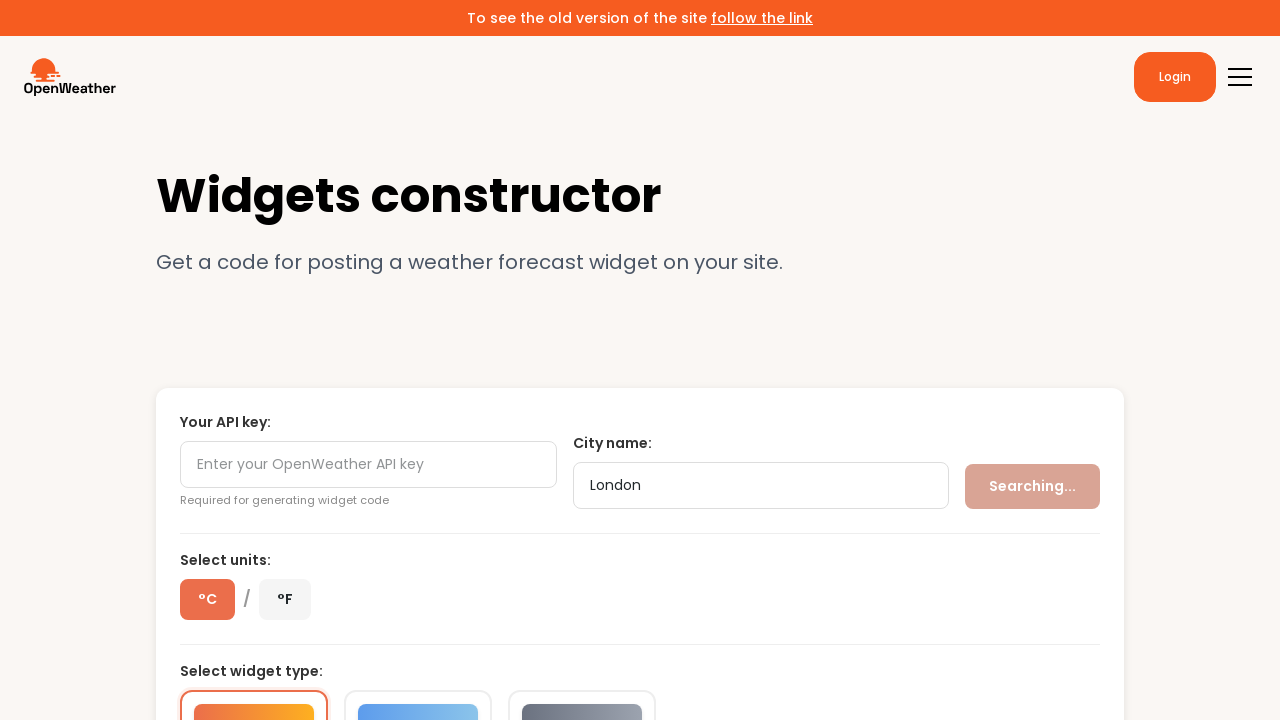

Main content area loaded
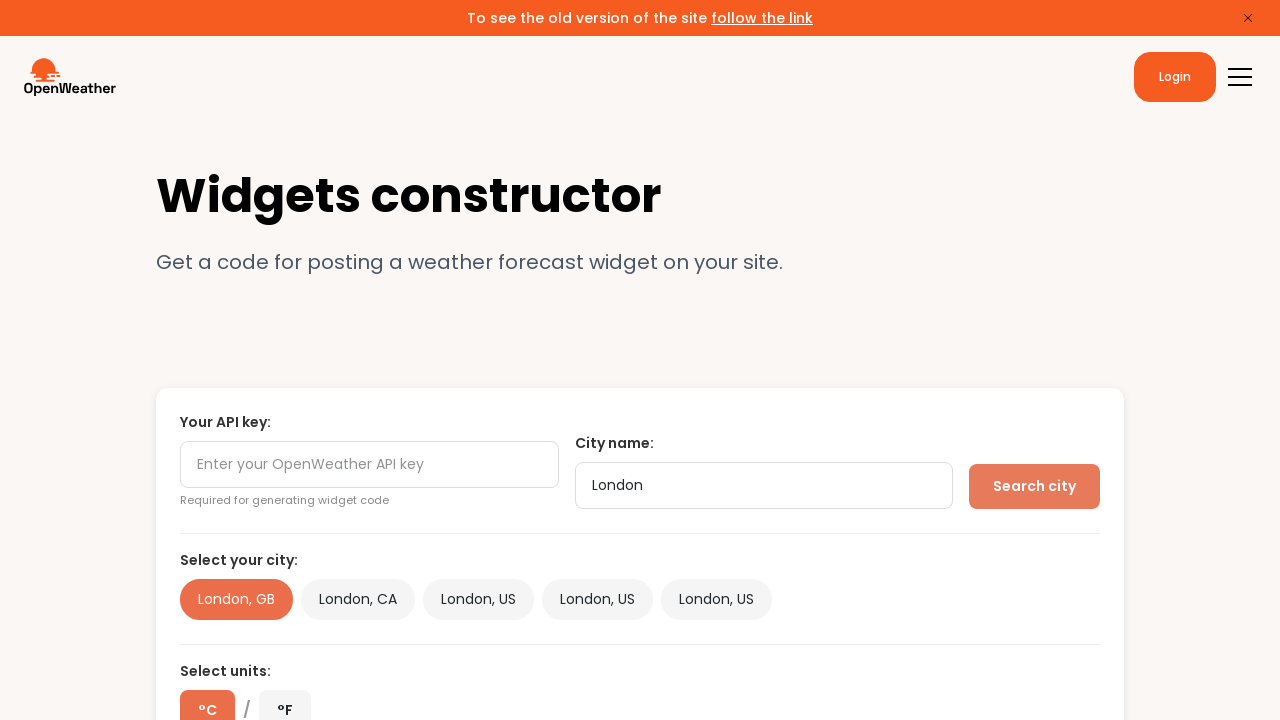

Calculated total page height as 3324px
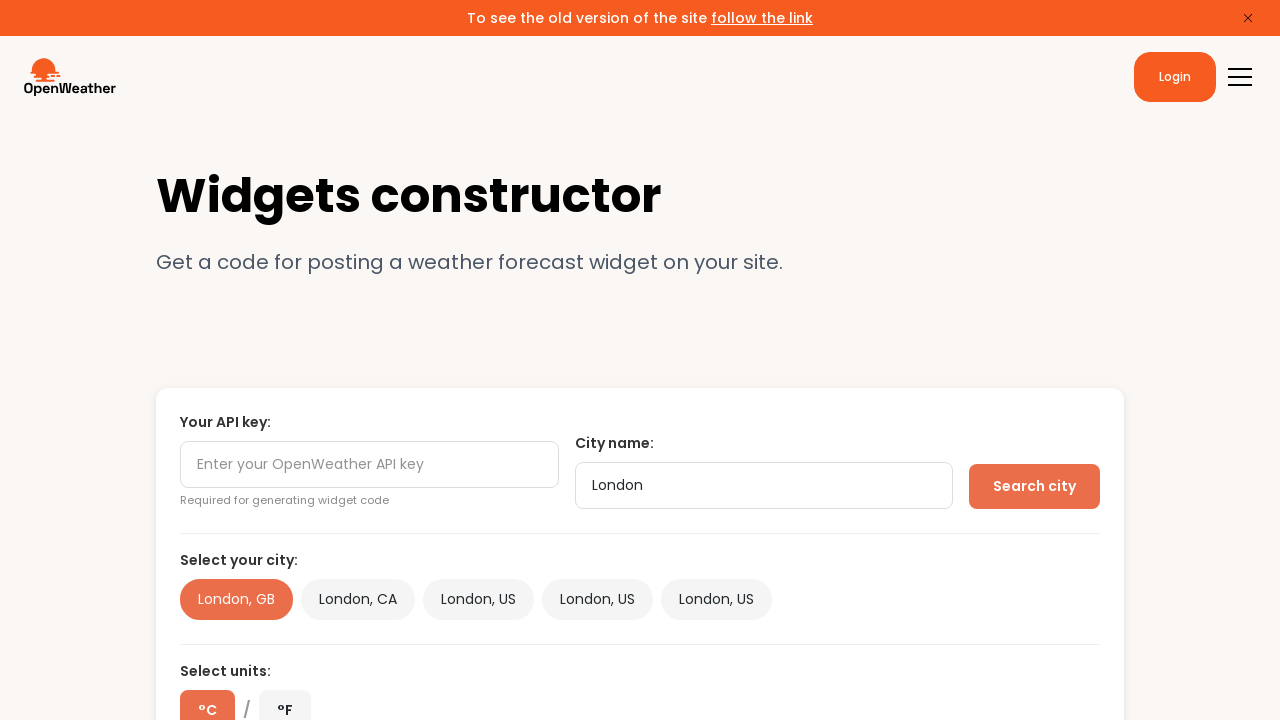

Resized viewport to 1920x{total_height} to capture full page content
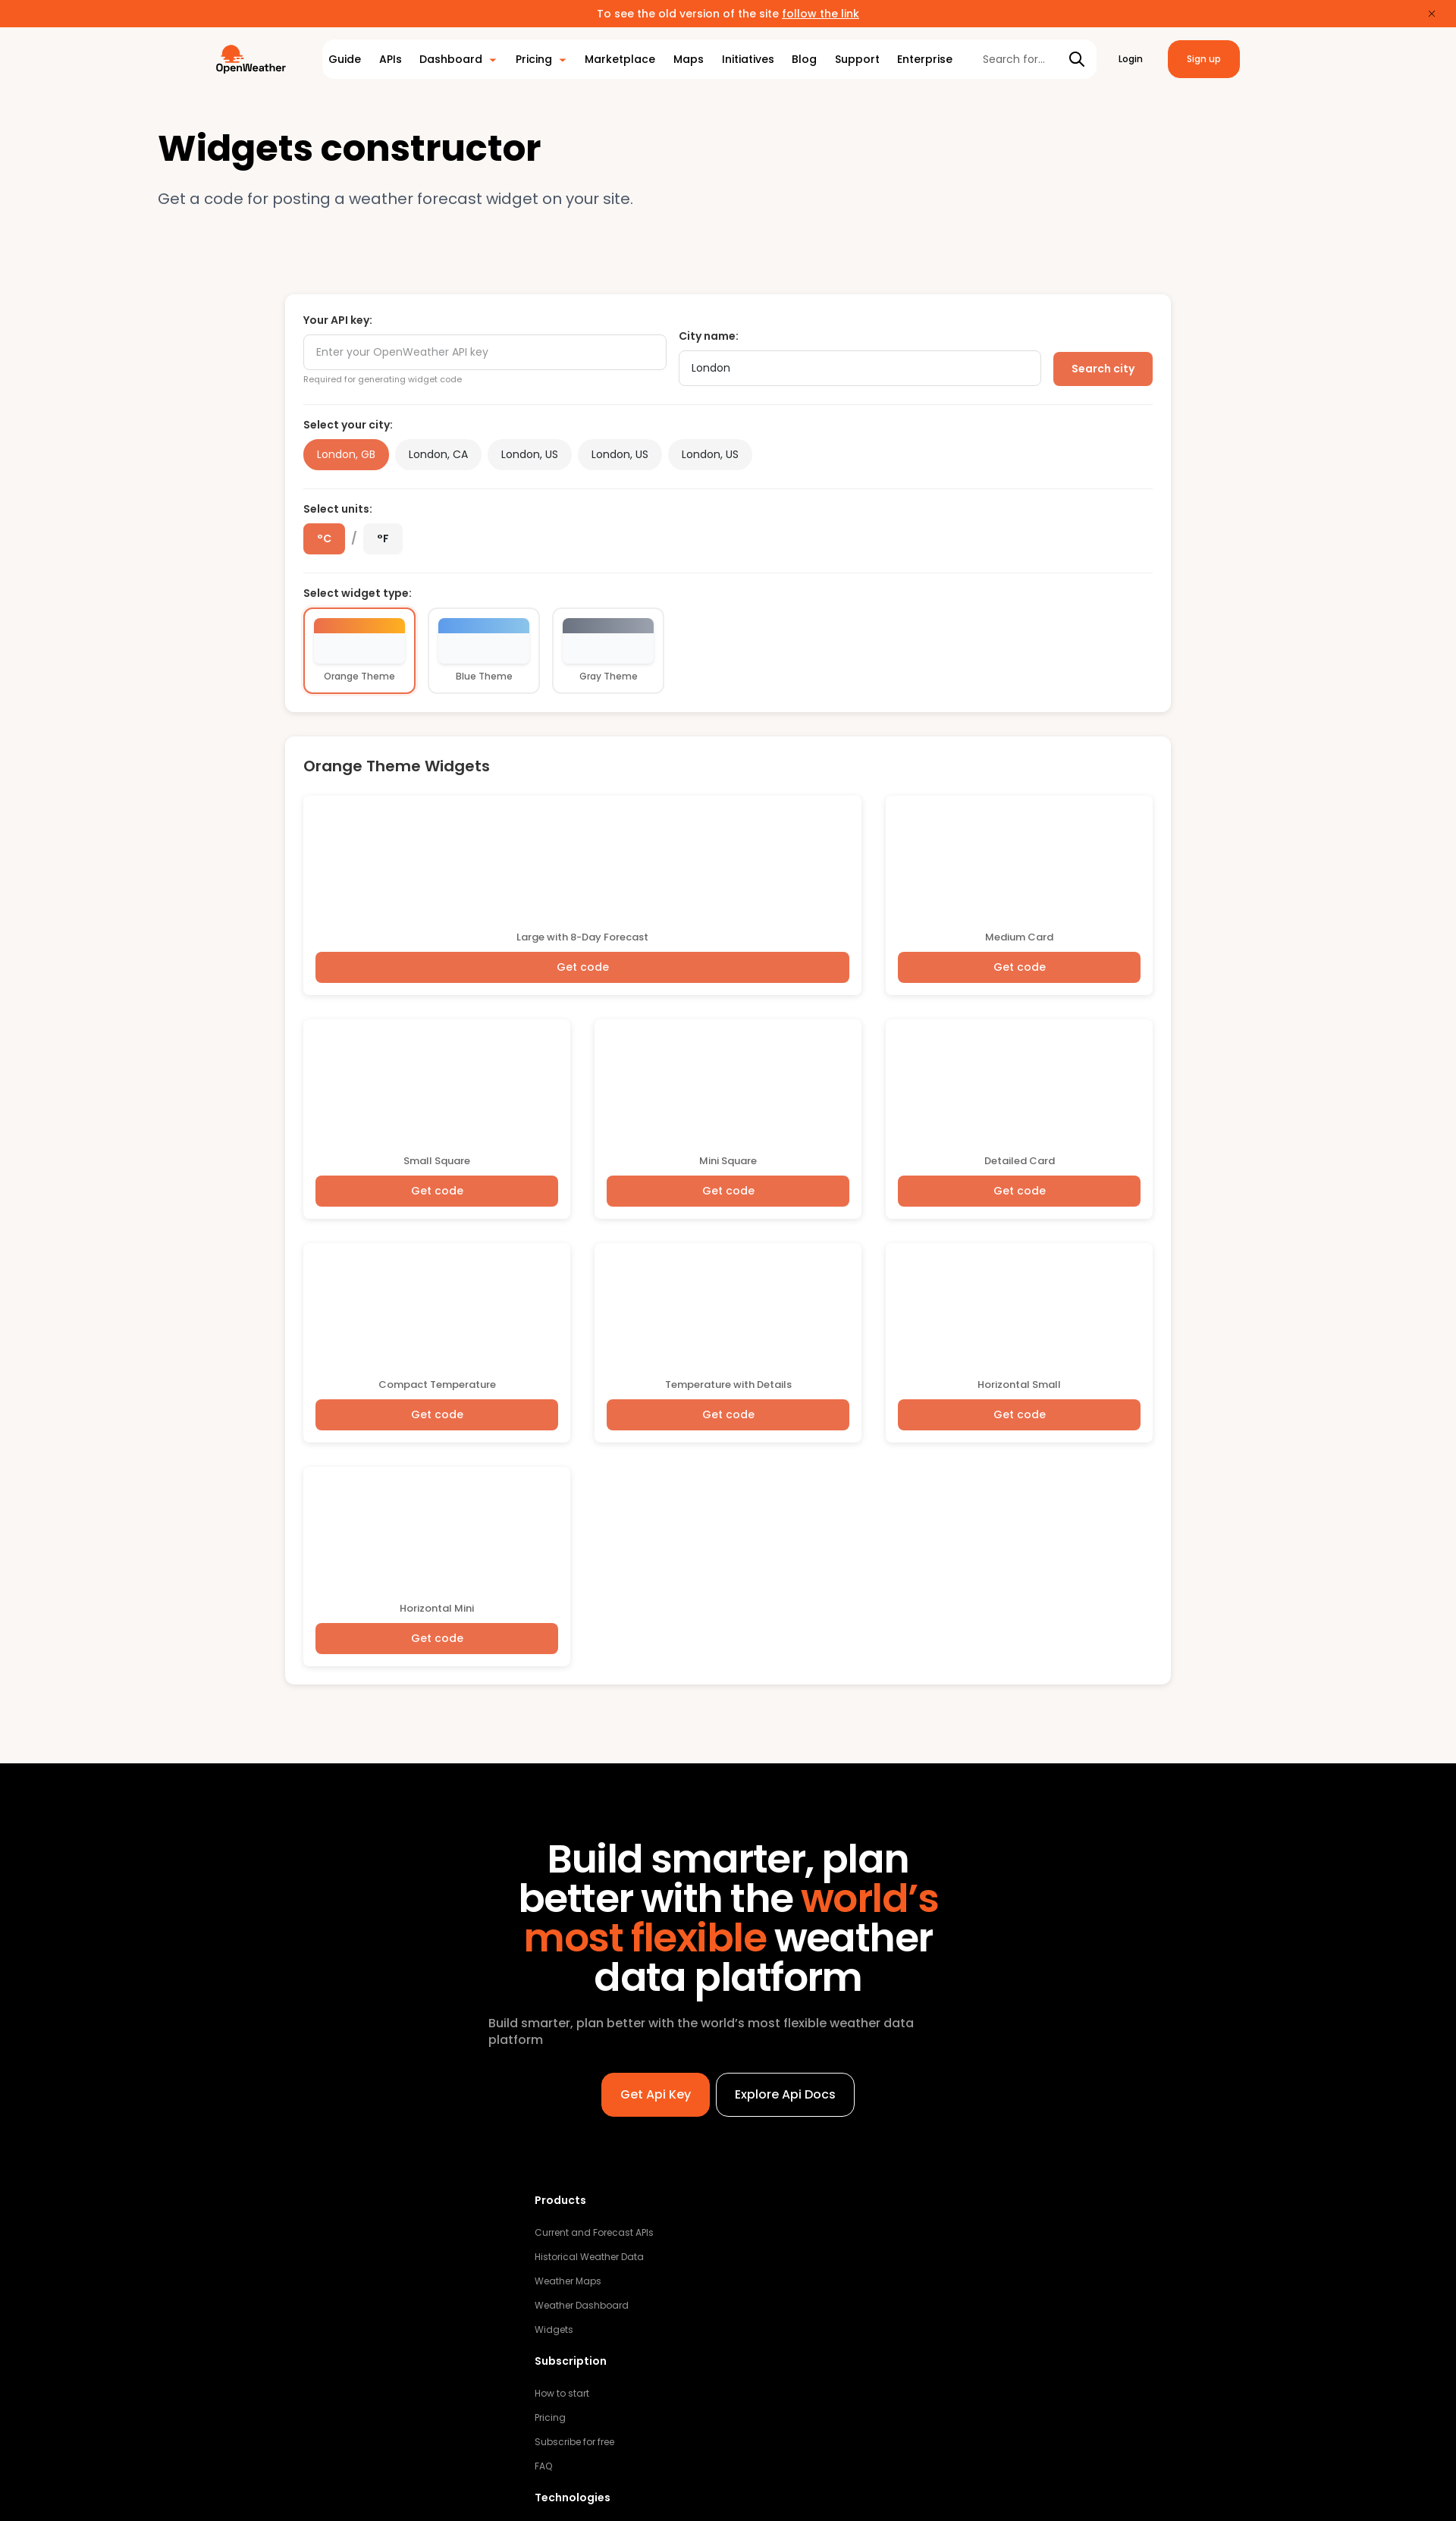

Weather widget selector found on page
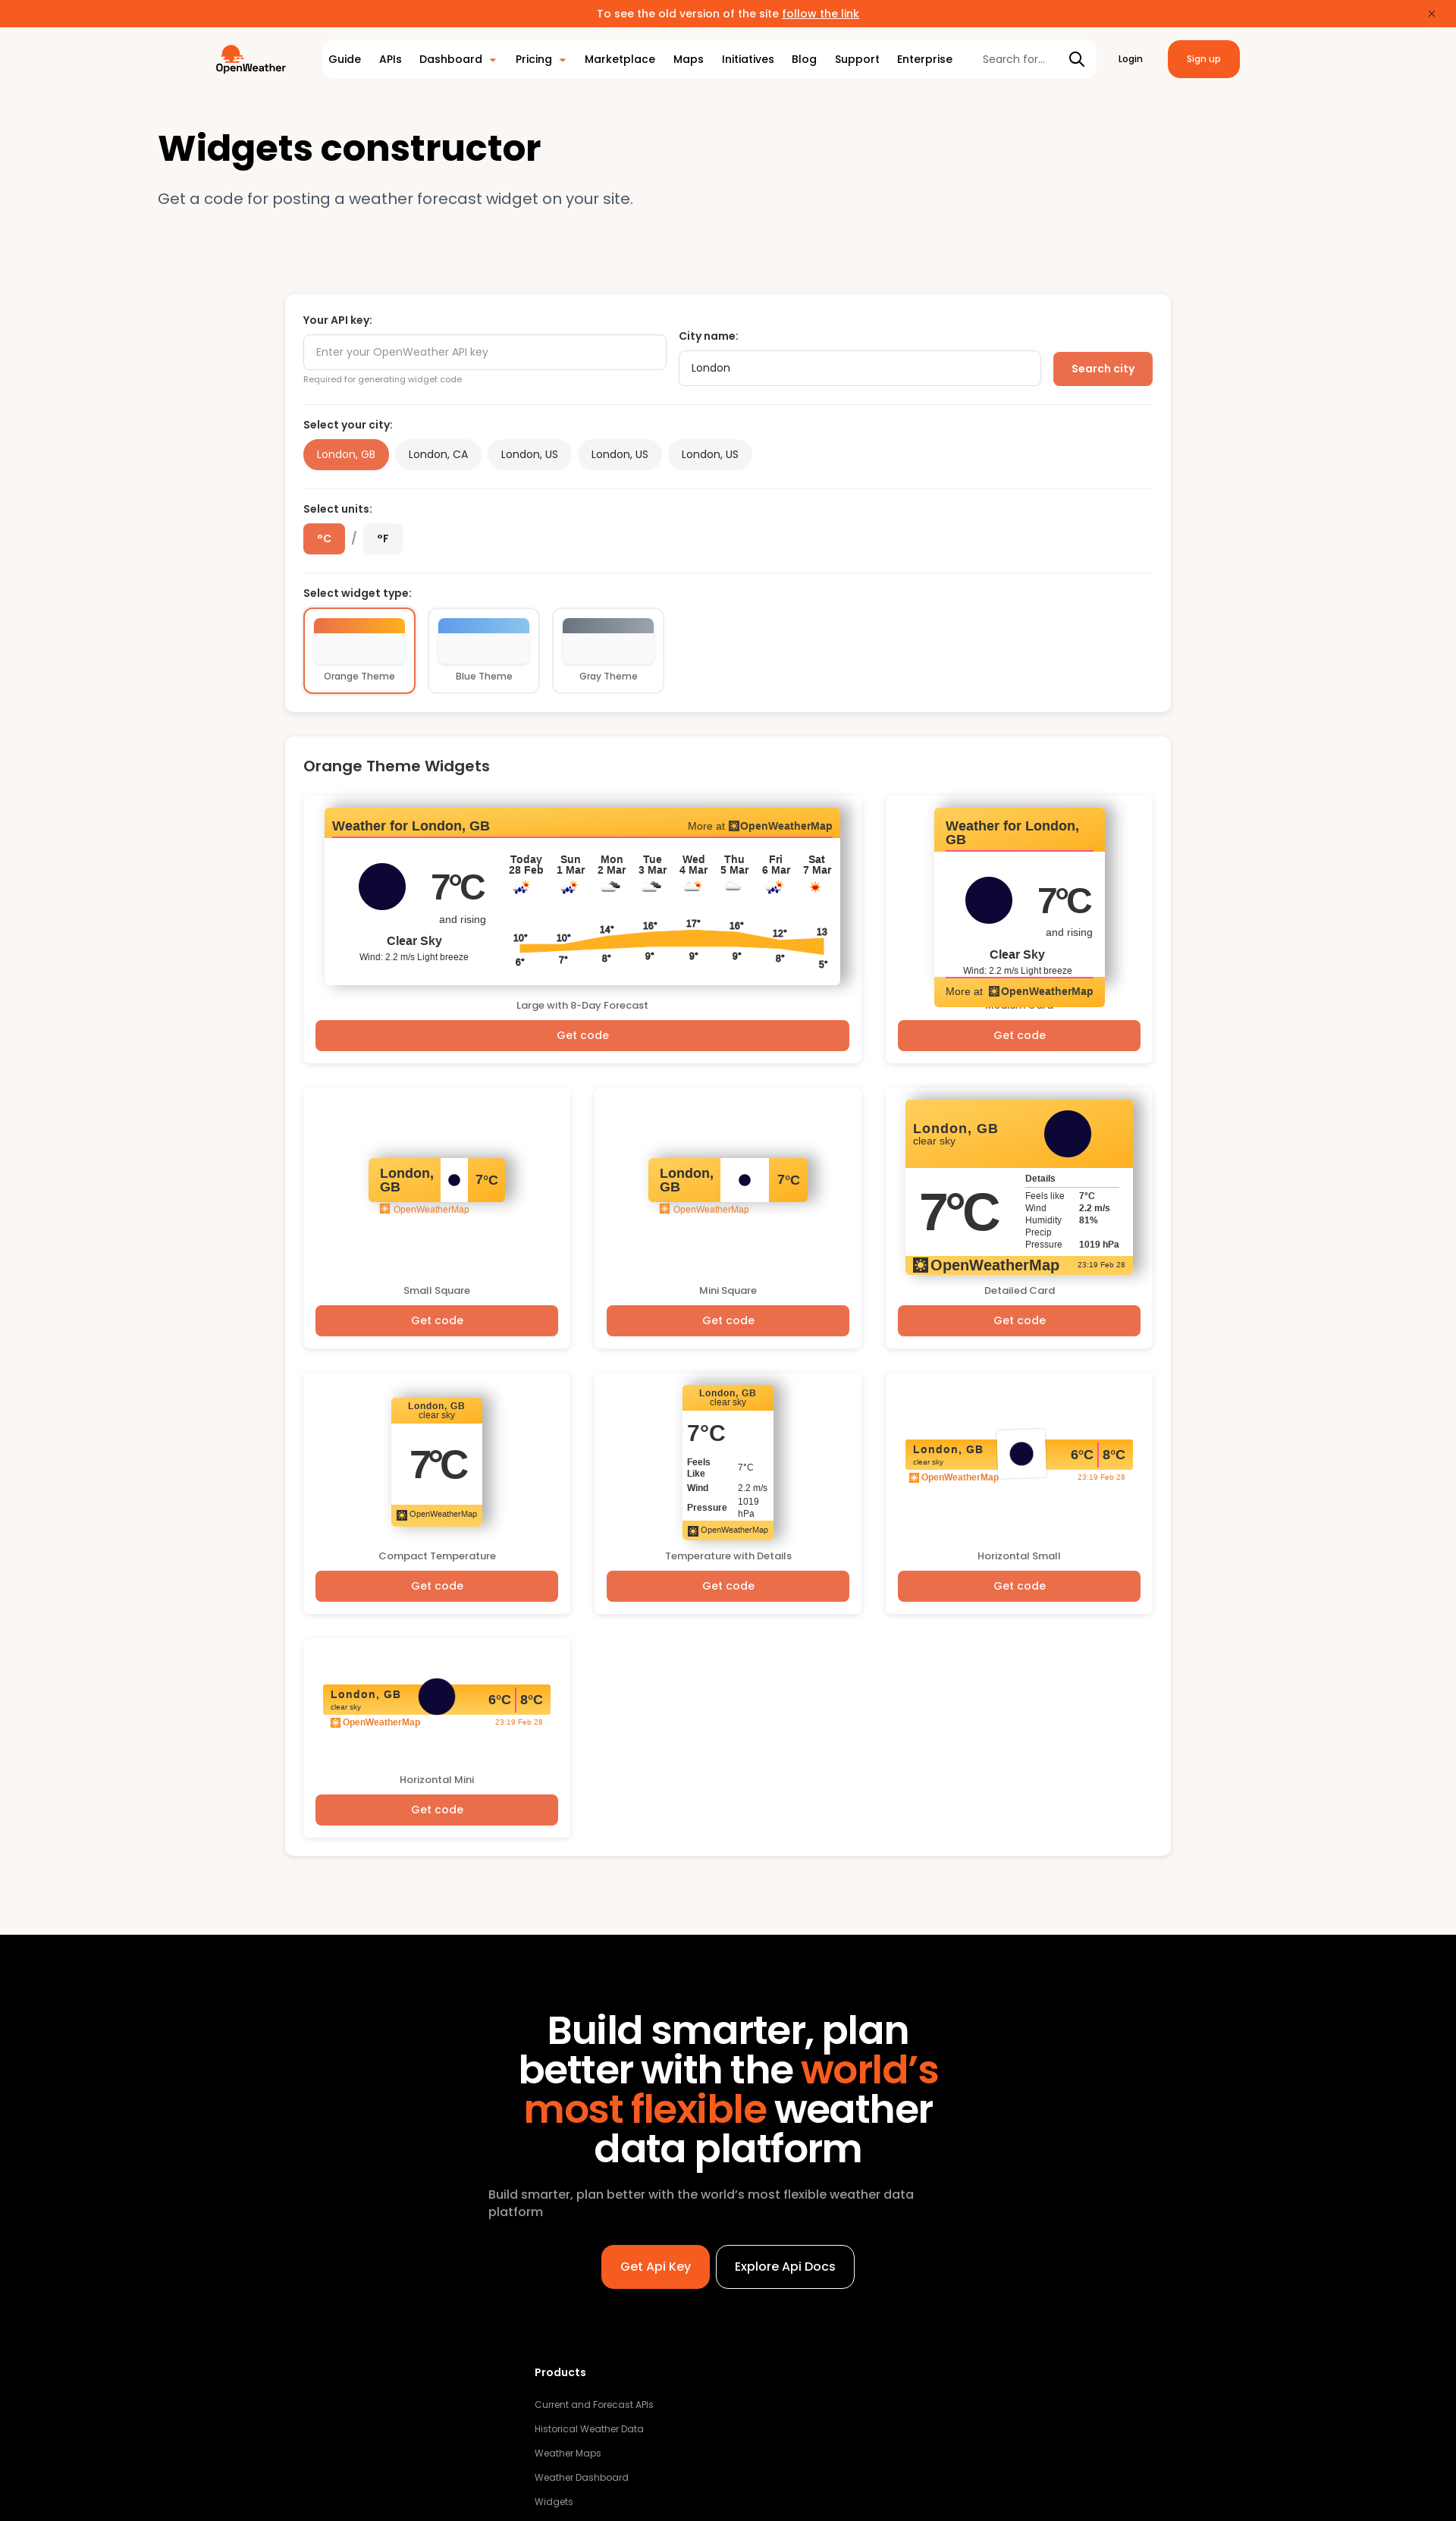

Weather widget element is visible and loaded
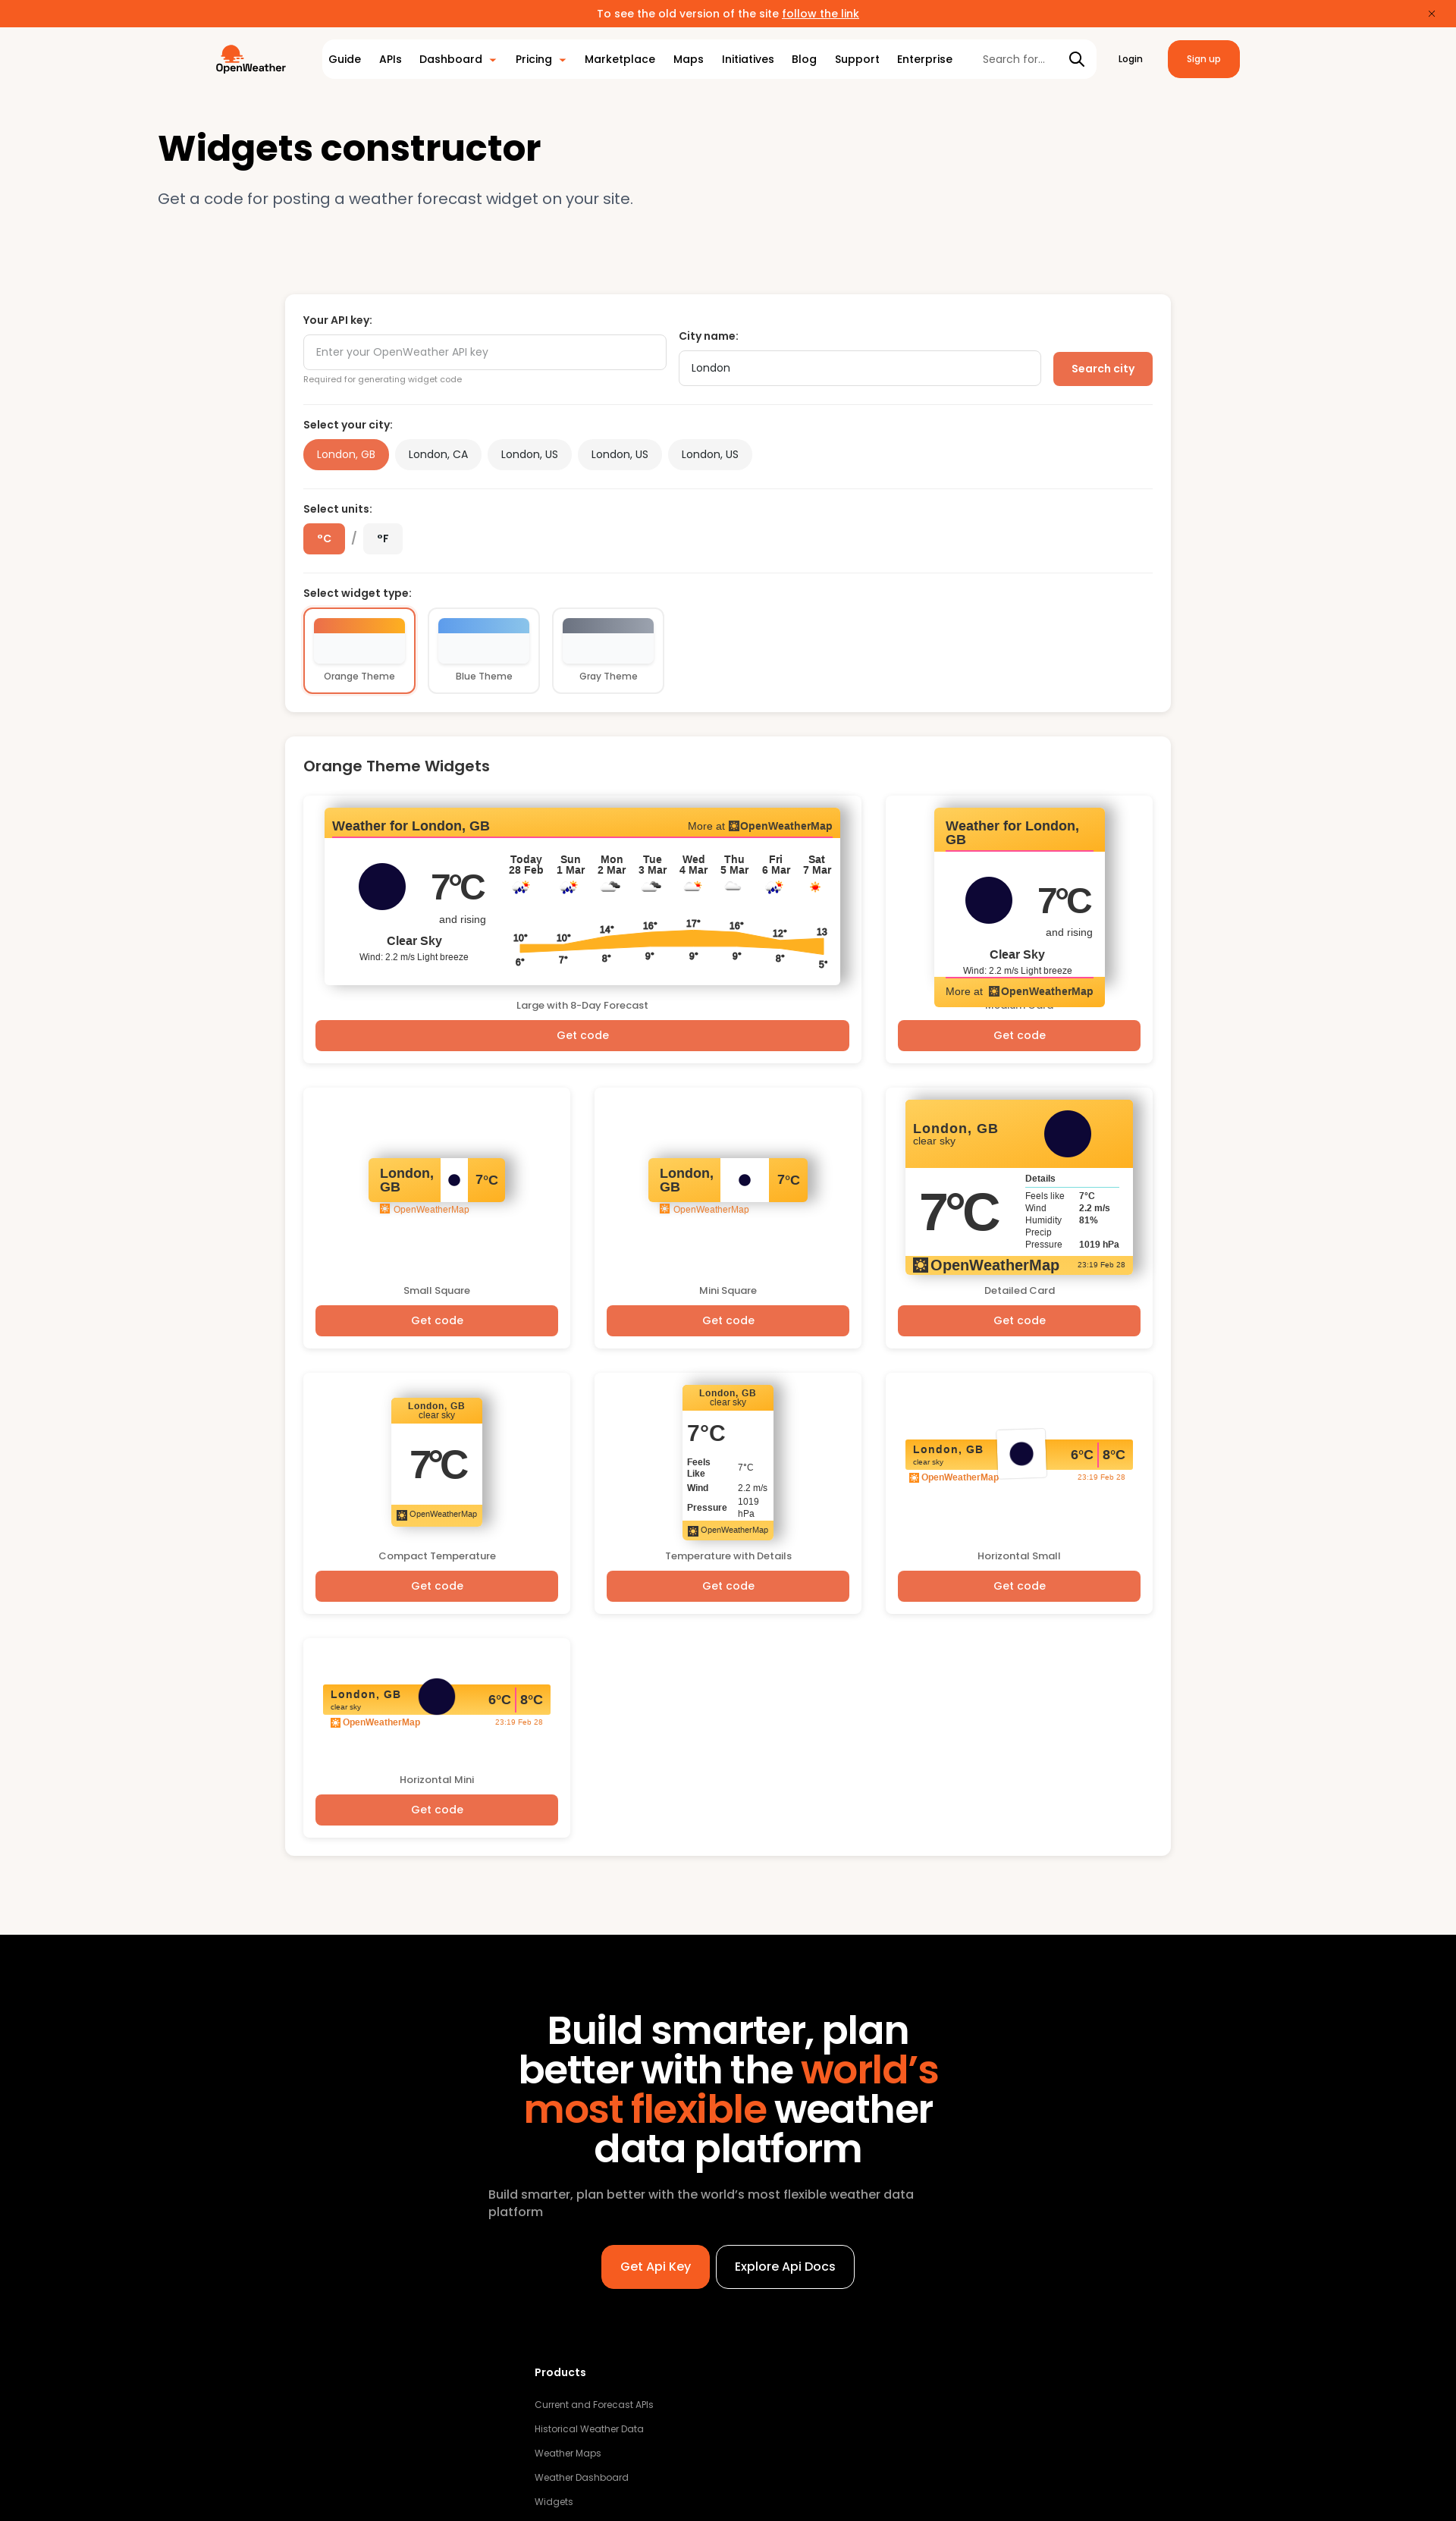

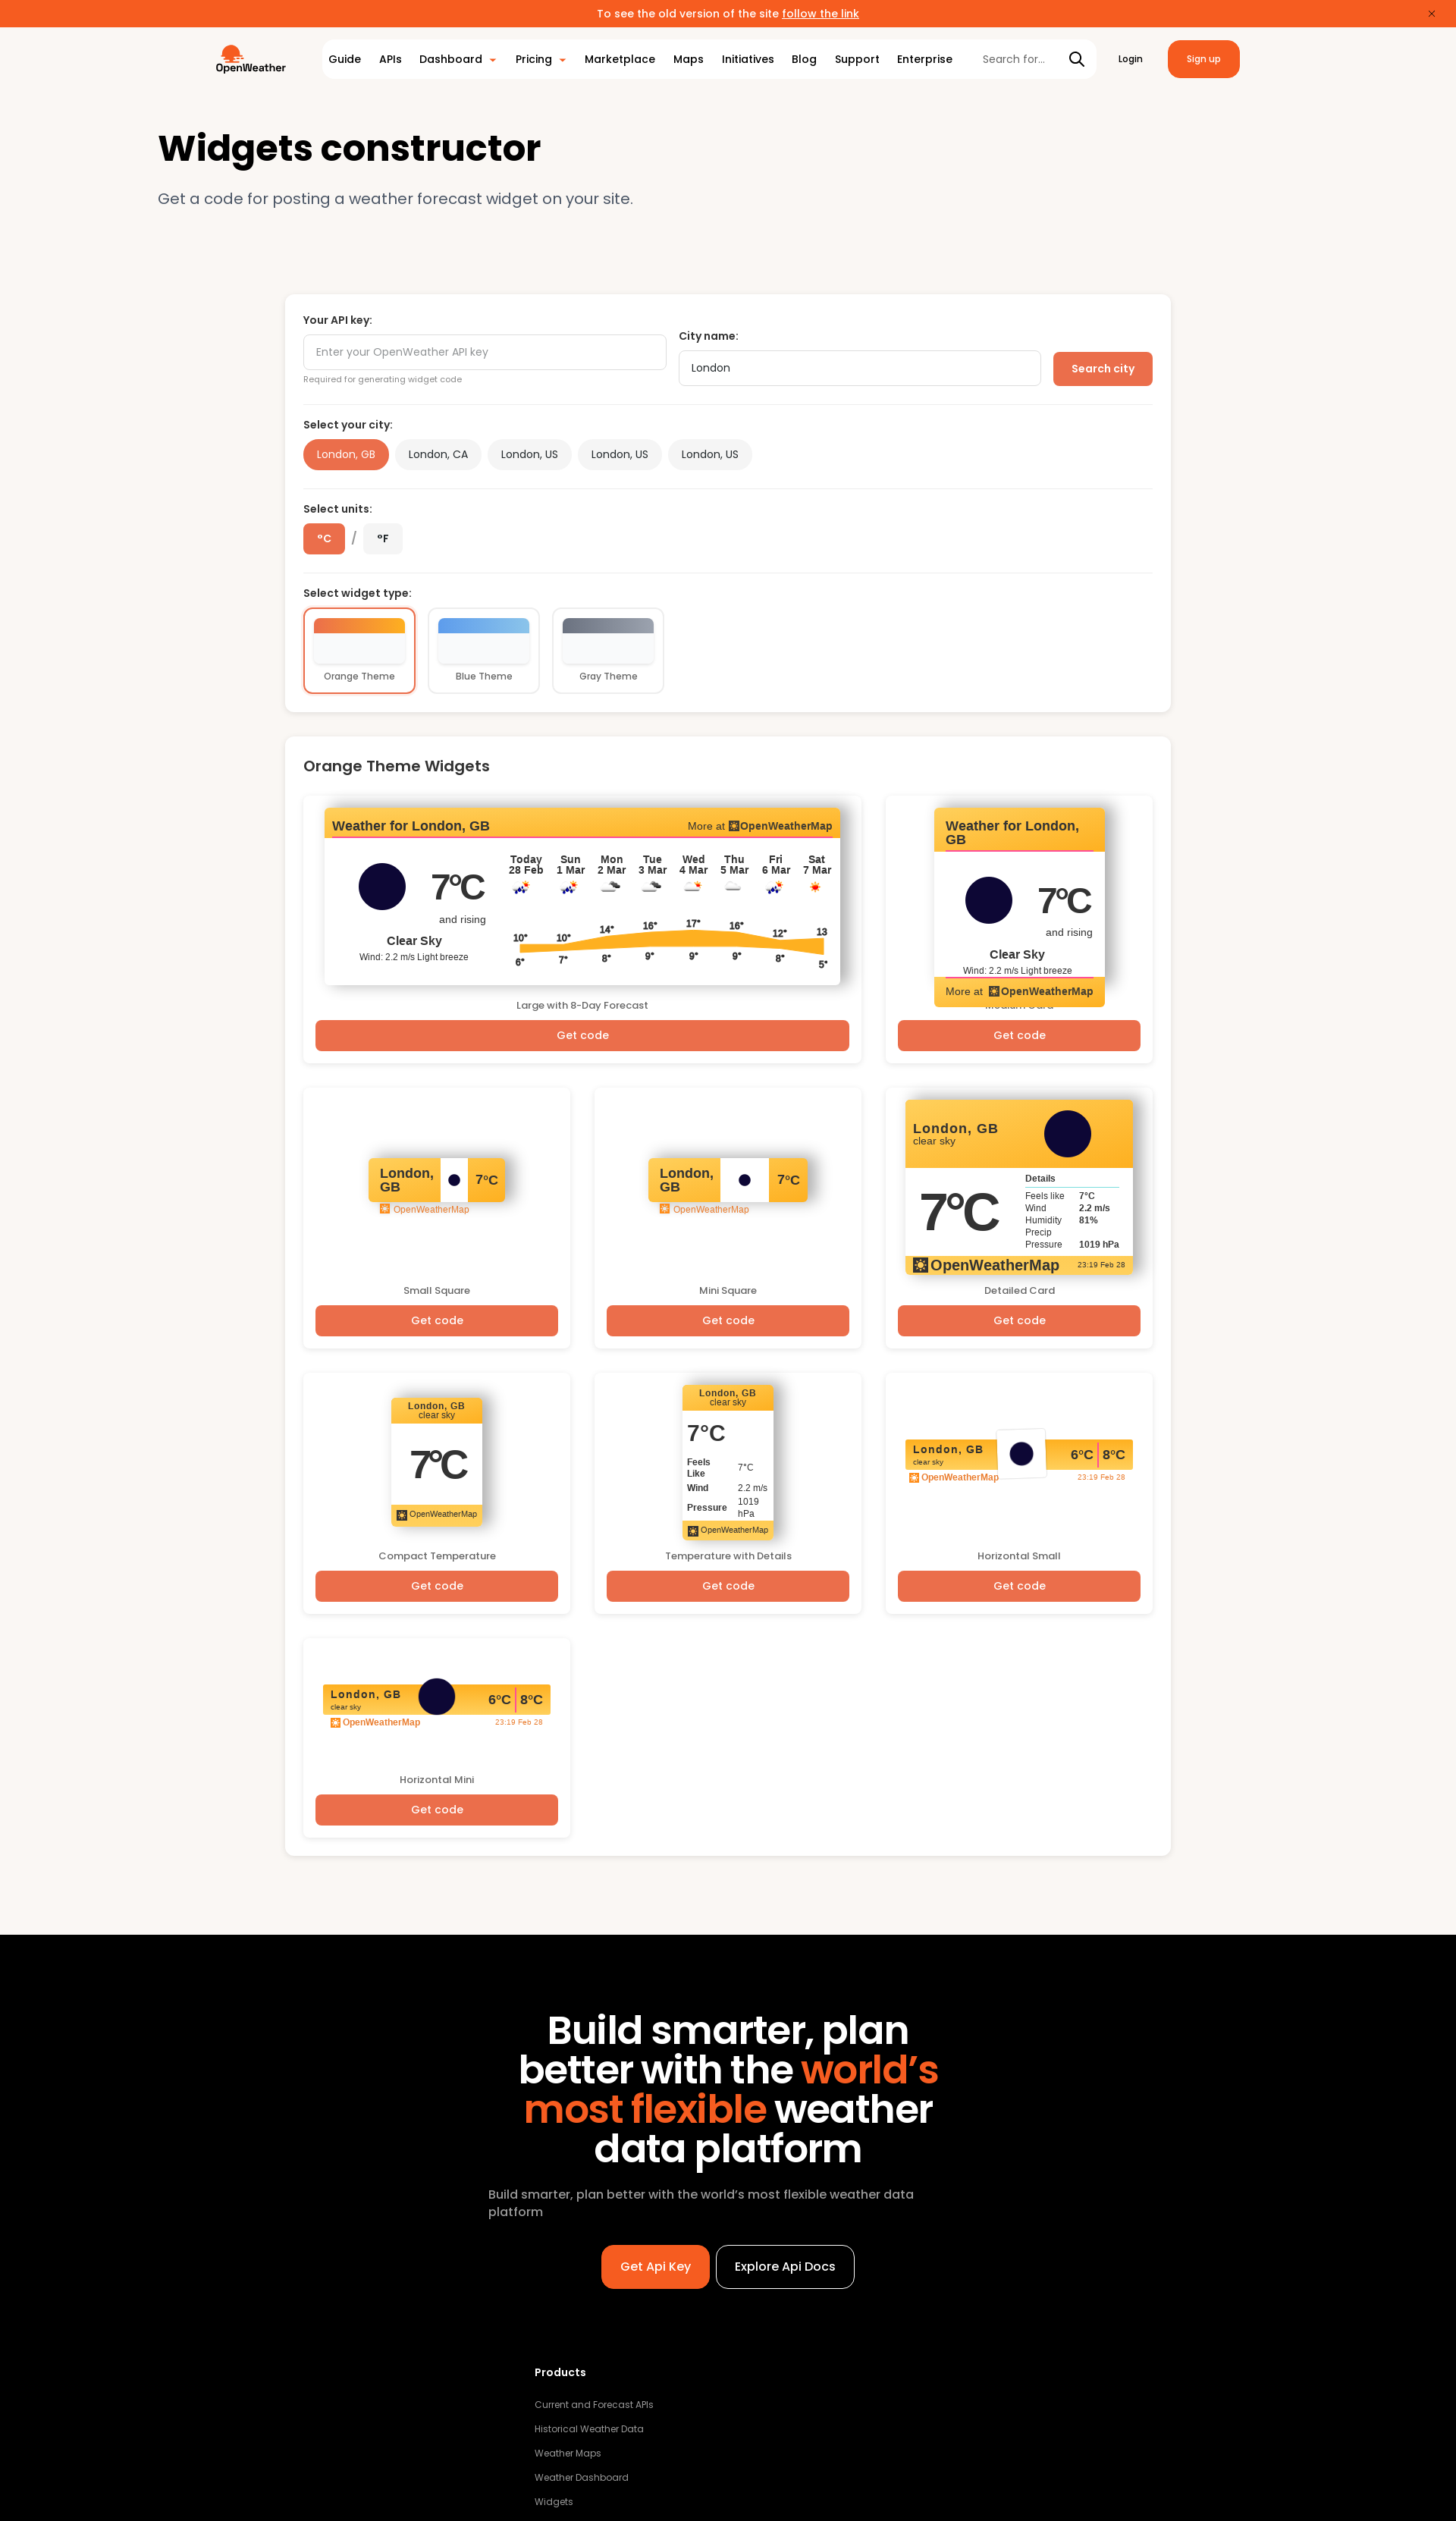